Navigates to Python.org and verifies that the donate button is present with correct text

Starting URL: http://www.python.org

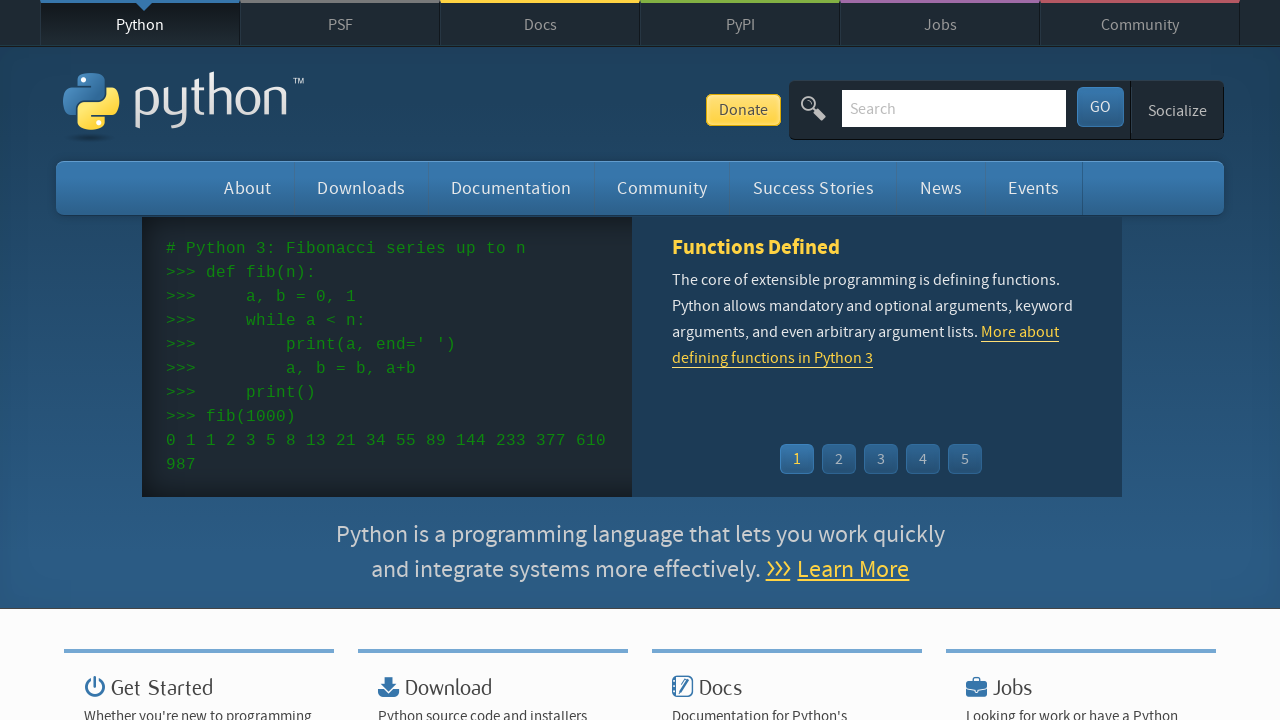

Navigated to Python.org
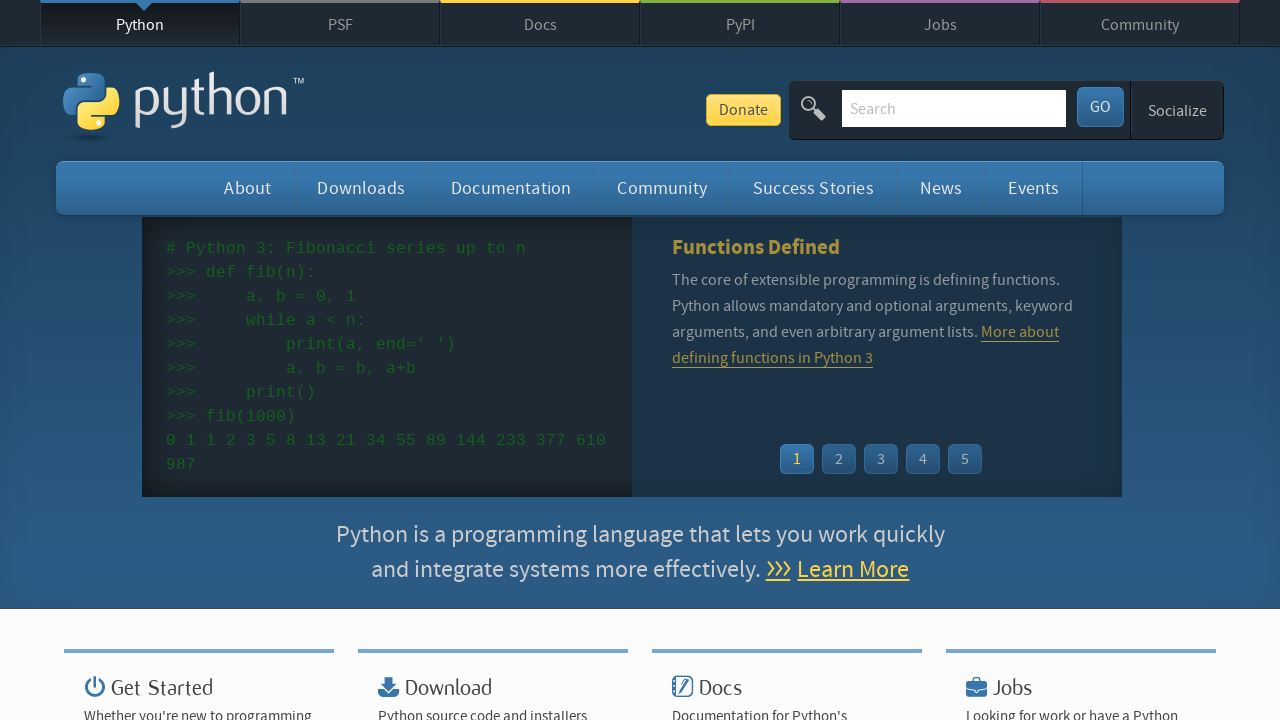

Donate button element loaded and located
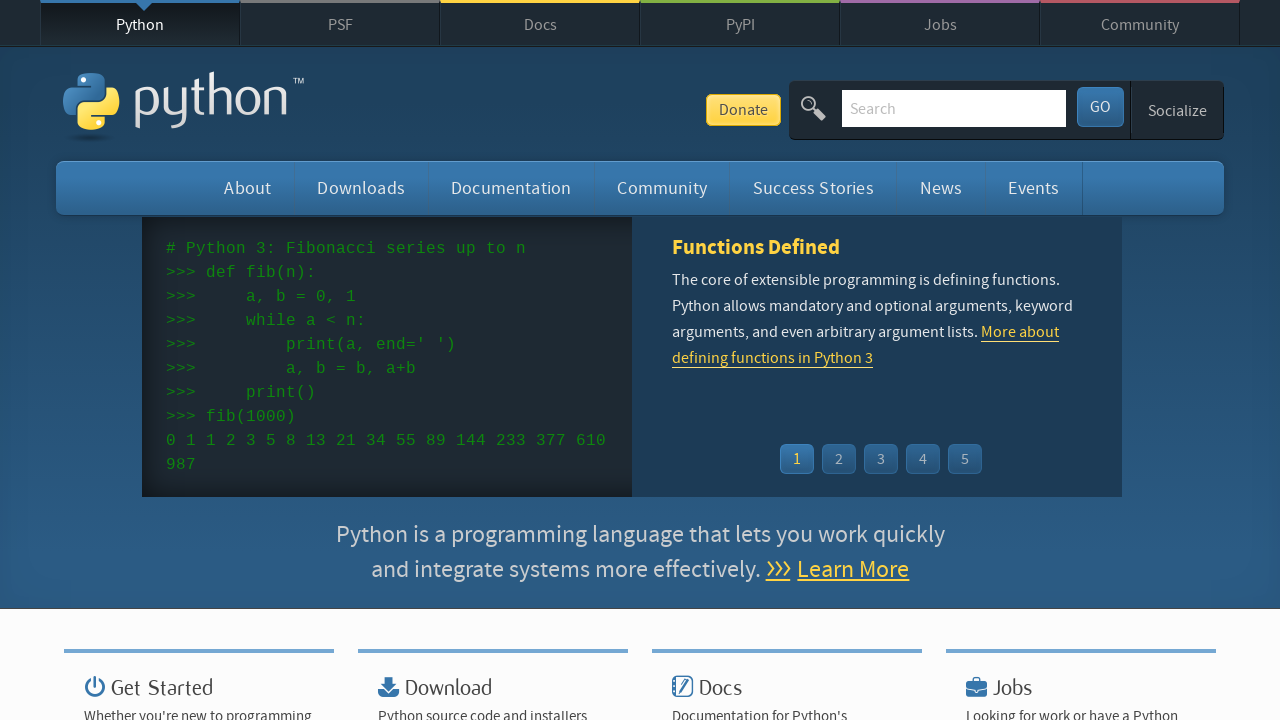

Verified donate button has correct text 'Donate'
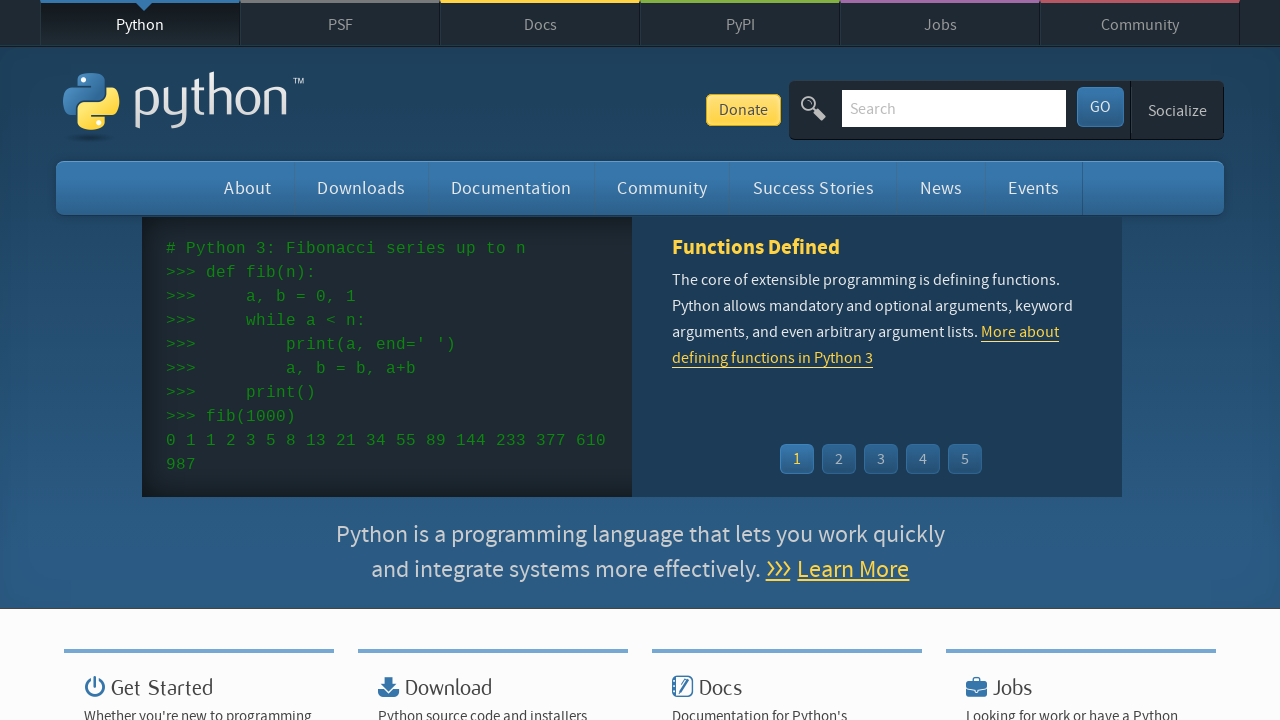

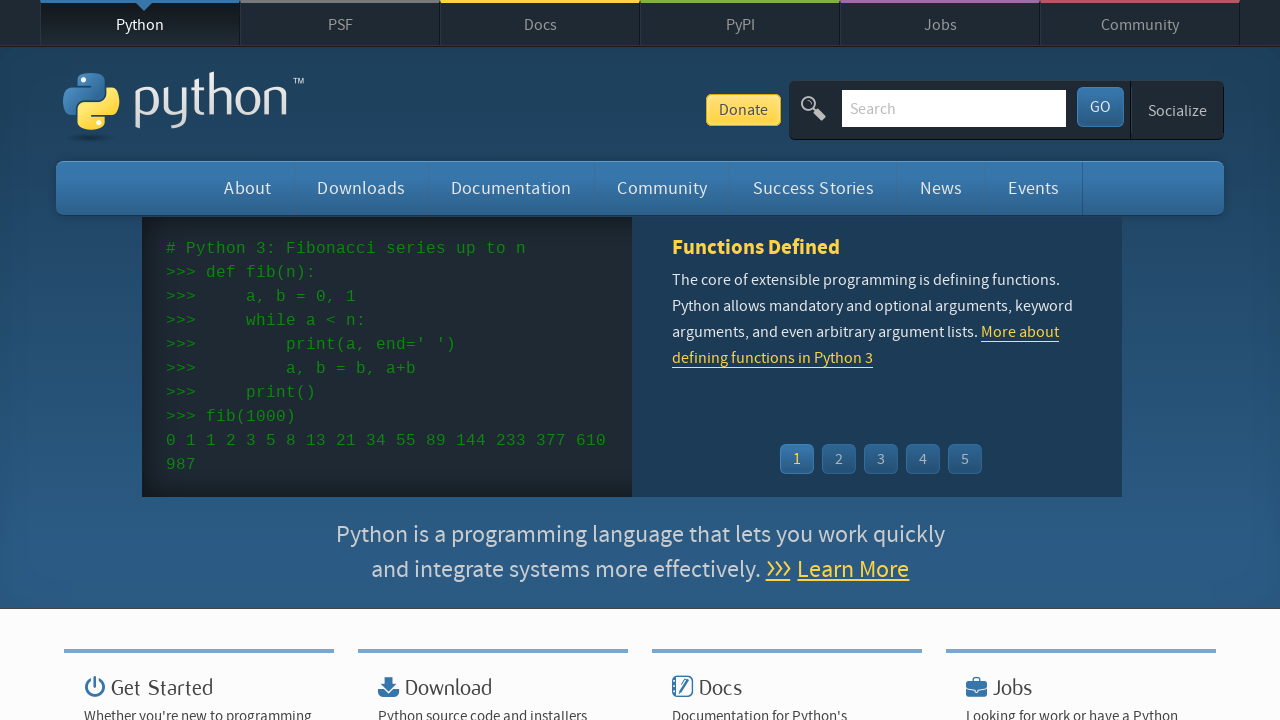